Tests navigation from Implement Linked List page to Traversal page by clicking the Traversal link

Starting URL: https://dsportalapp.herokuapp.com/linked-list/implement-linked-list-in-python/

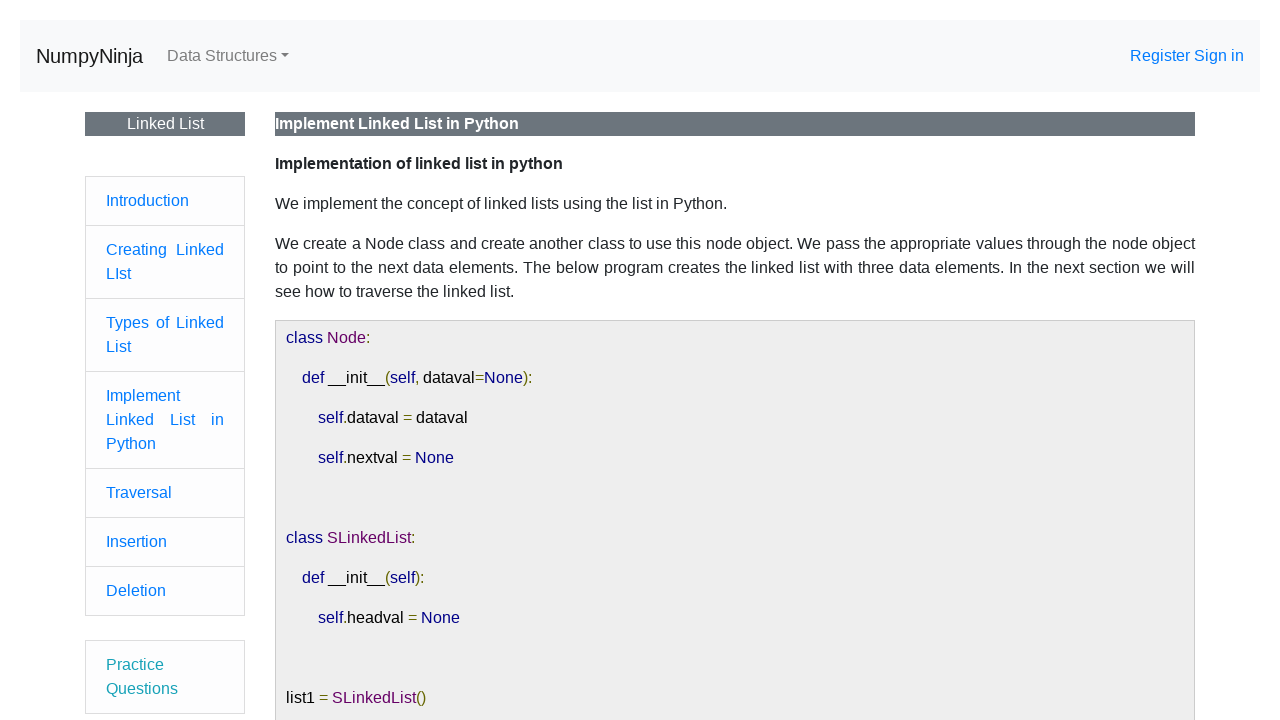

Clicked on Traversal link from Implement Linked List page at (139, 492) on xpath=//a[text()='Traversal']
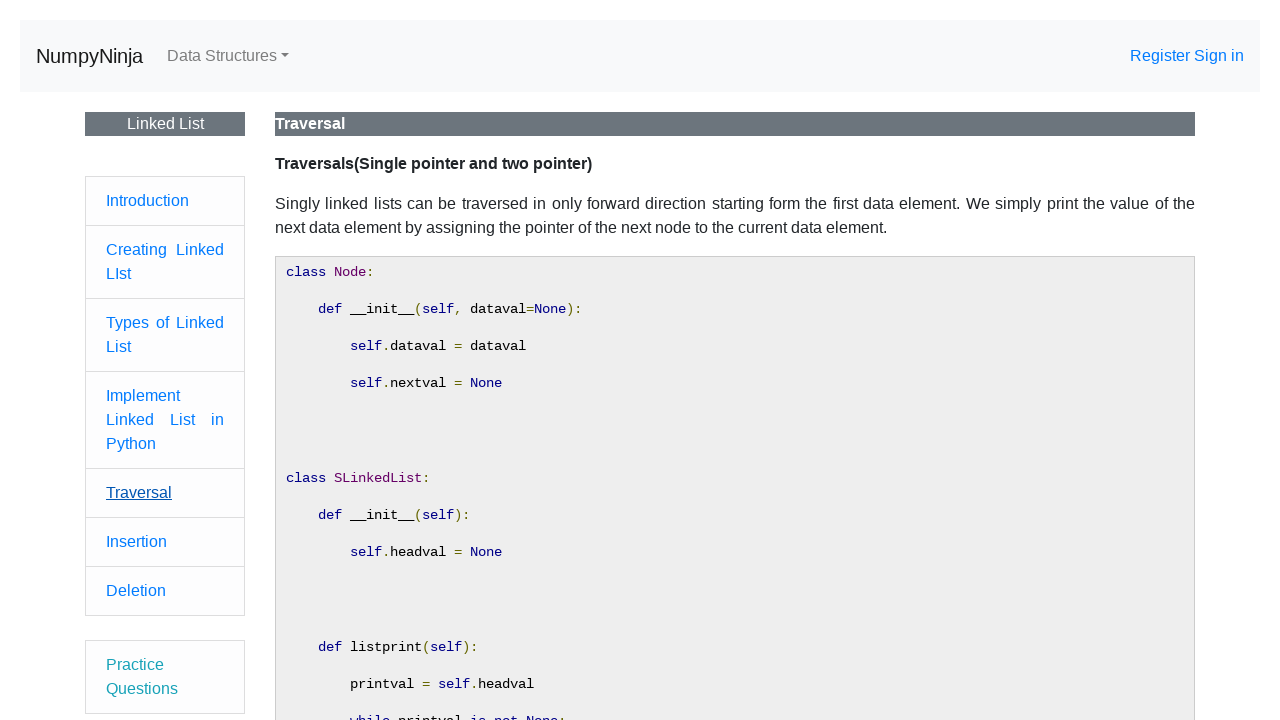

Successfully navigated to Traversal page
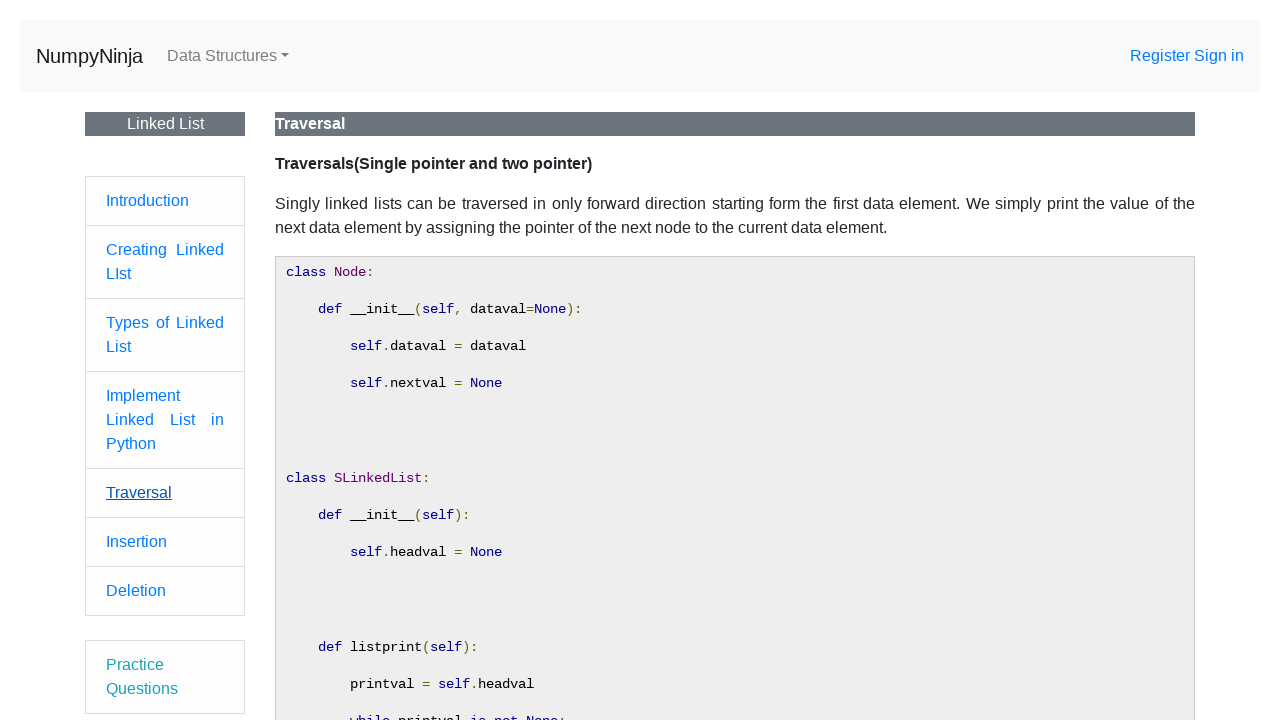

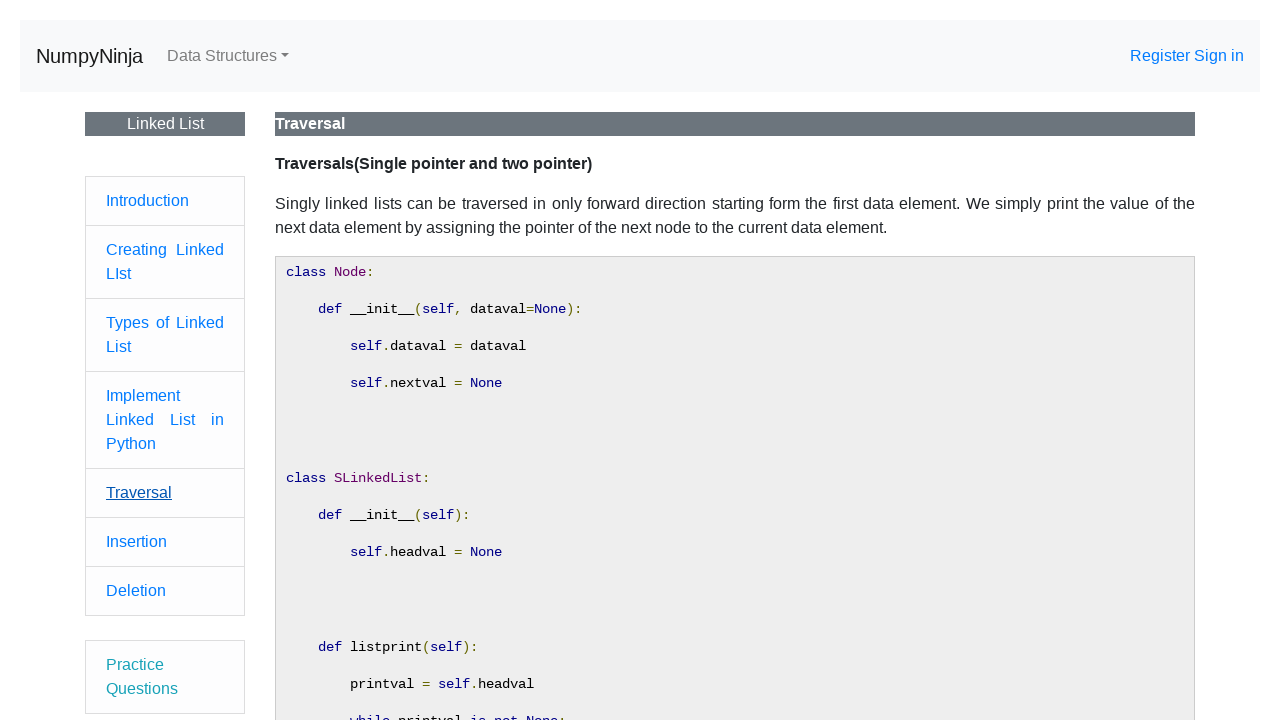